Tests basic web page navigation by clicking on the "Normal Web" element and verifying the page title displays "Normal load website"

Starting URL: https://curso.testautomation.es

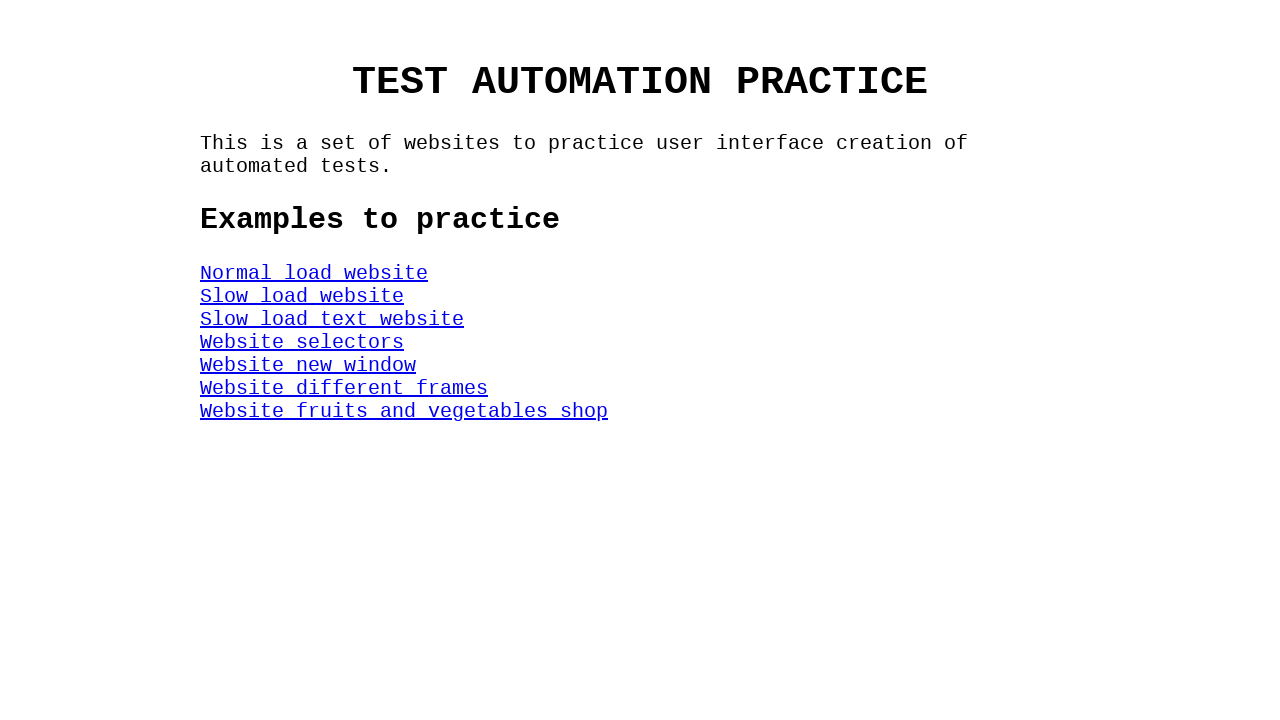

Clicked on the 'Normal Web' element at (314, 273) on #NormalWeb
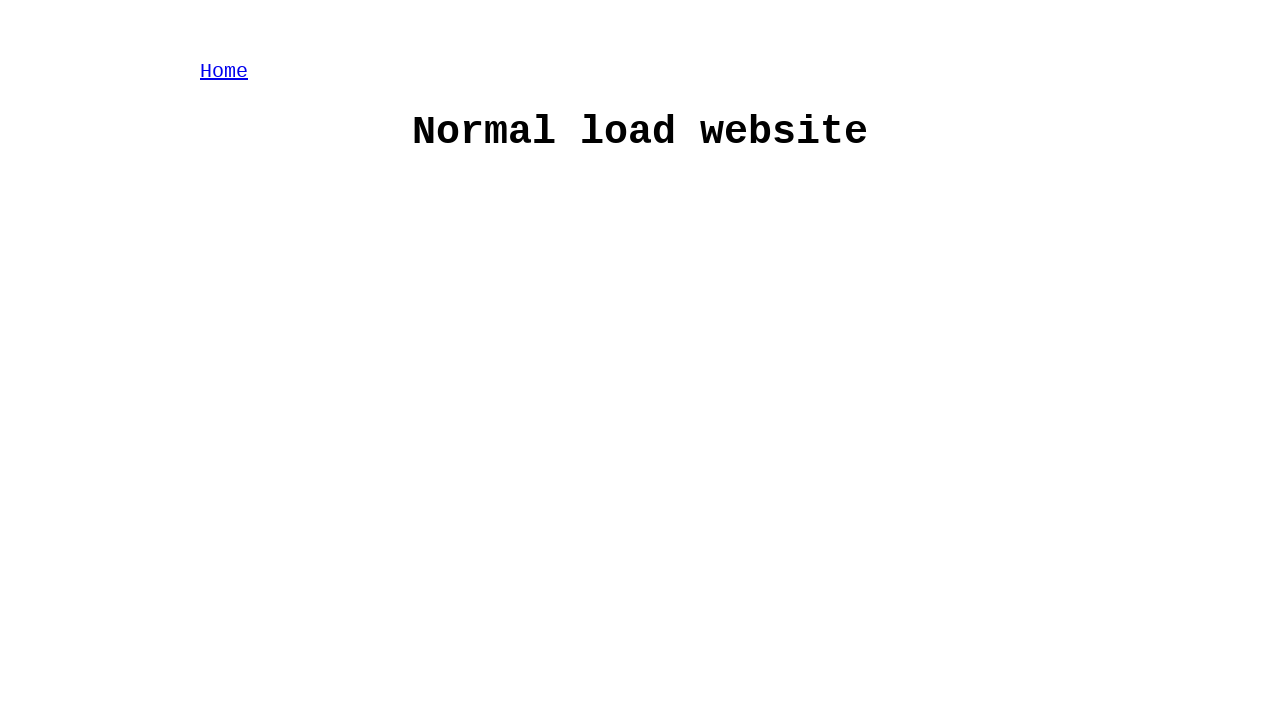

Waited for h1 title element to load
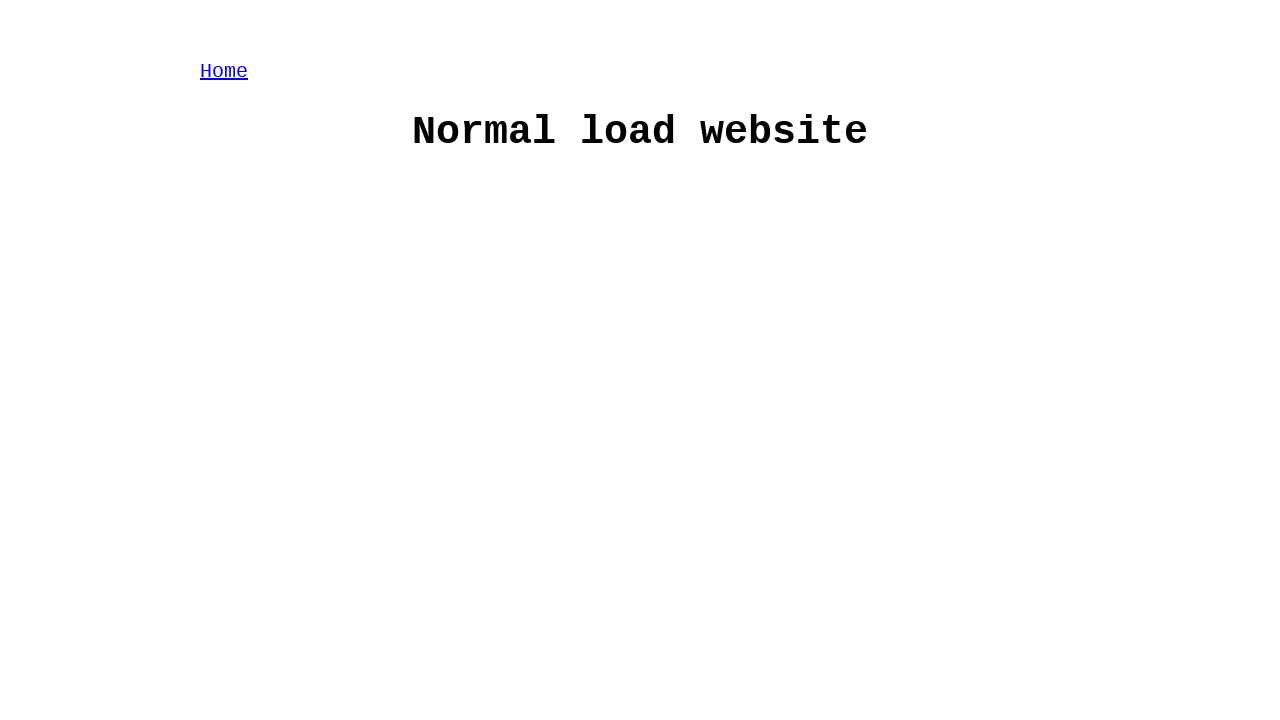

Located h1 title element
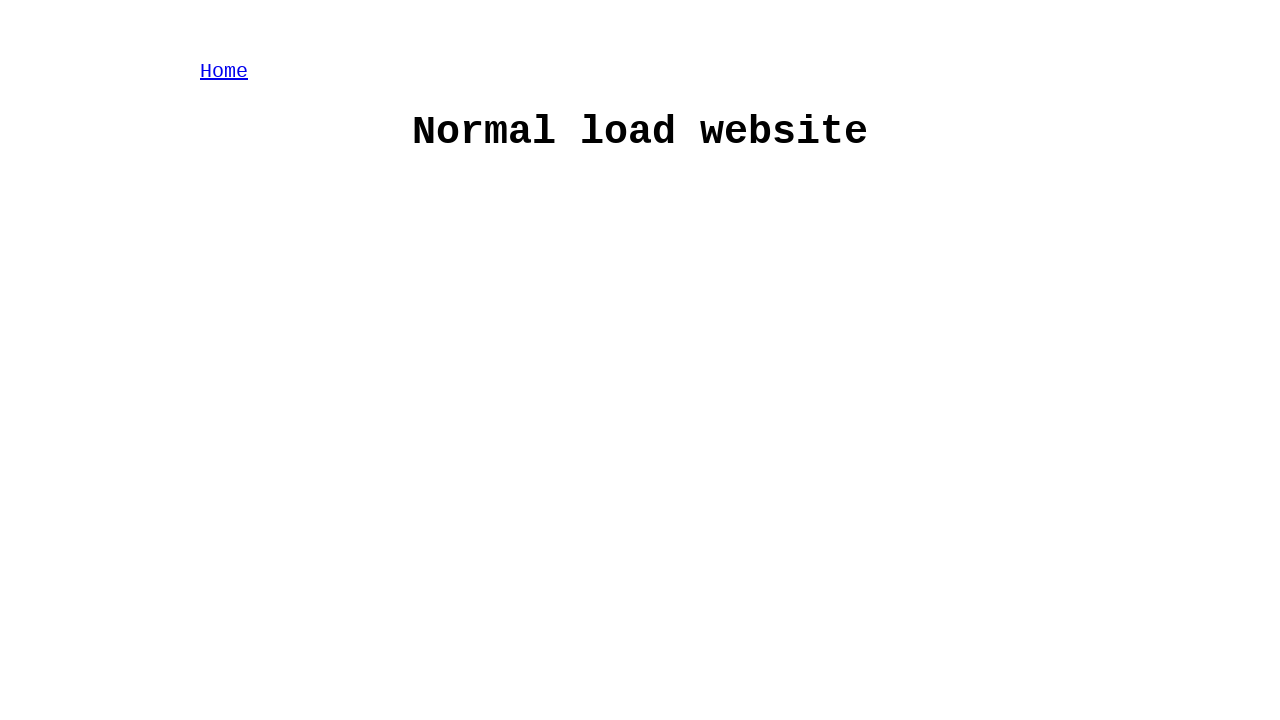

Verified page title displays 'Normal load website'
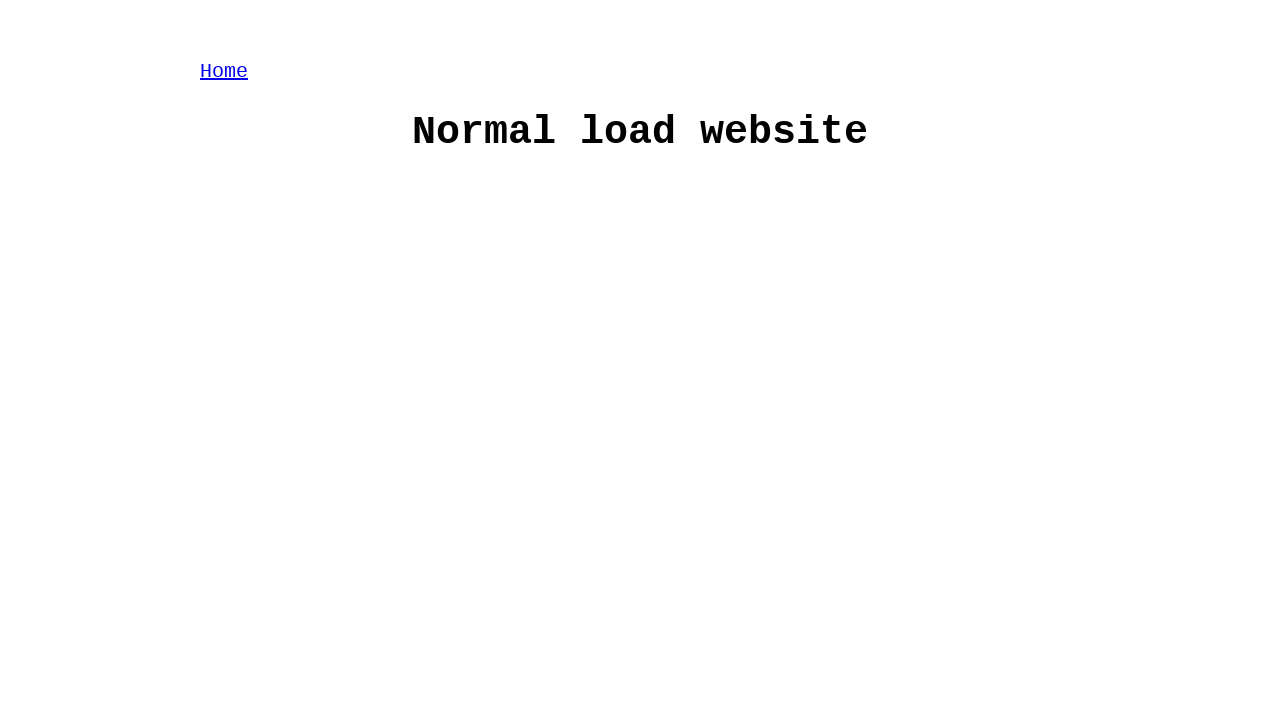

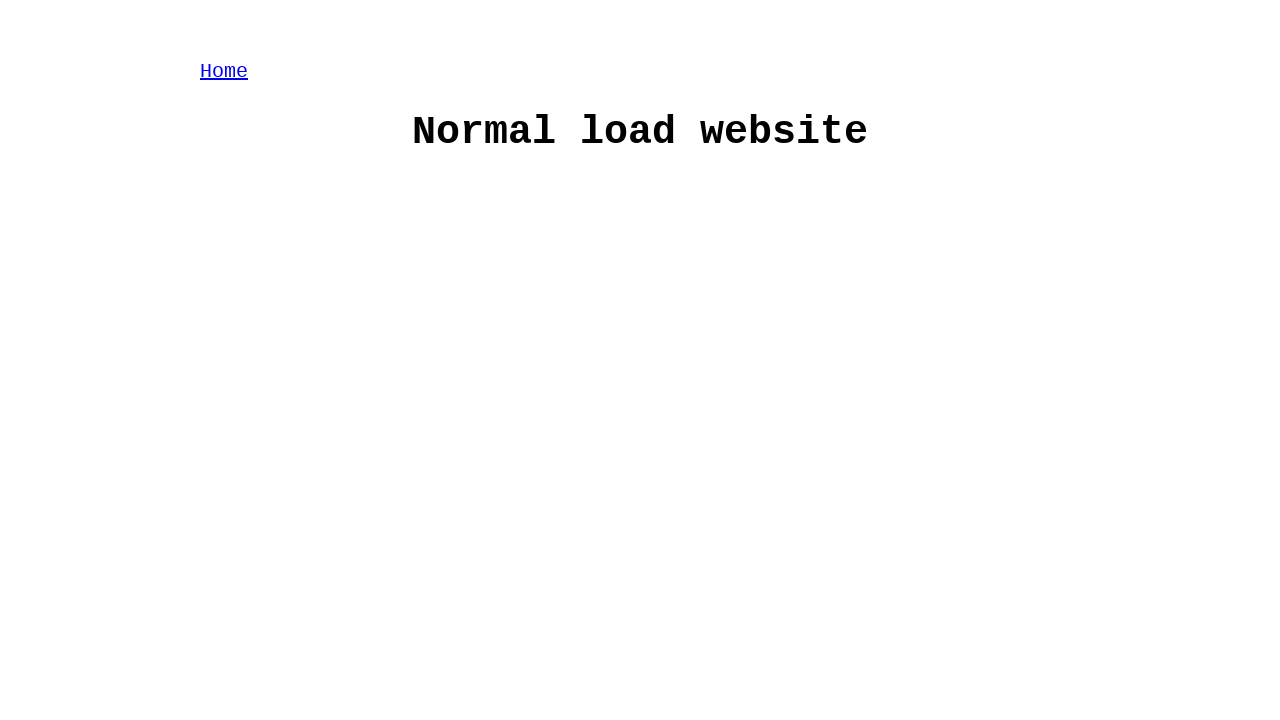